Navigates to a GitHub repository test folder page and waits for the page content to load

Starting URL: https://github.com/sam4u3/Selenium_Screenshot/tree/master/test

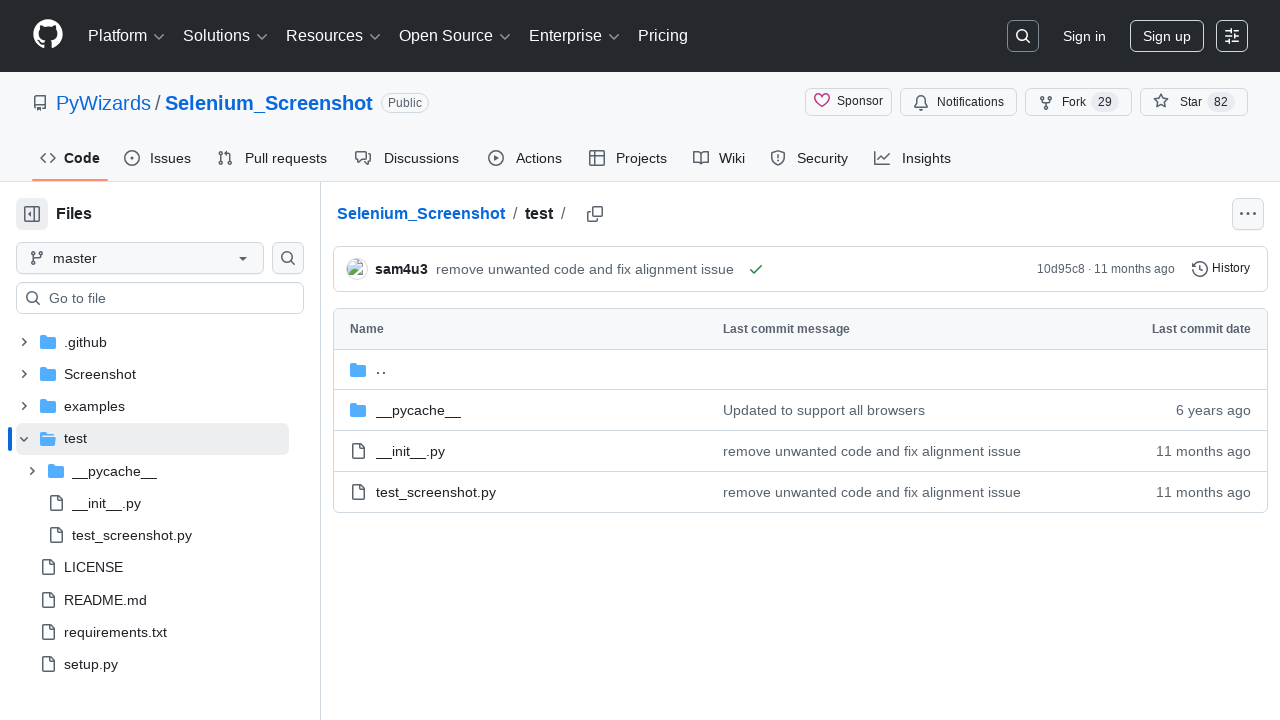

Navigated to GitHub repository test folder page
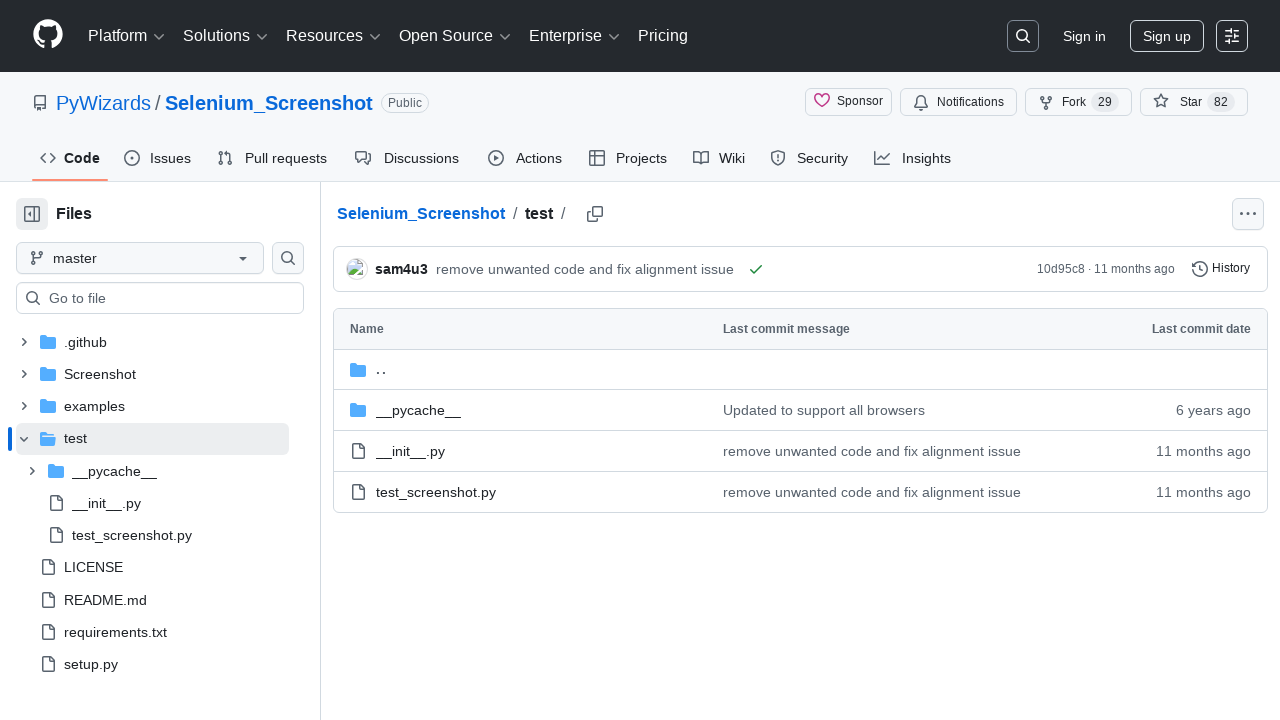

Repository file tree container loaded successfully
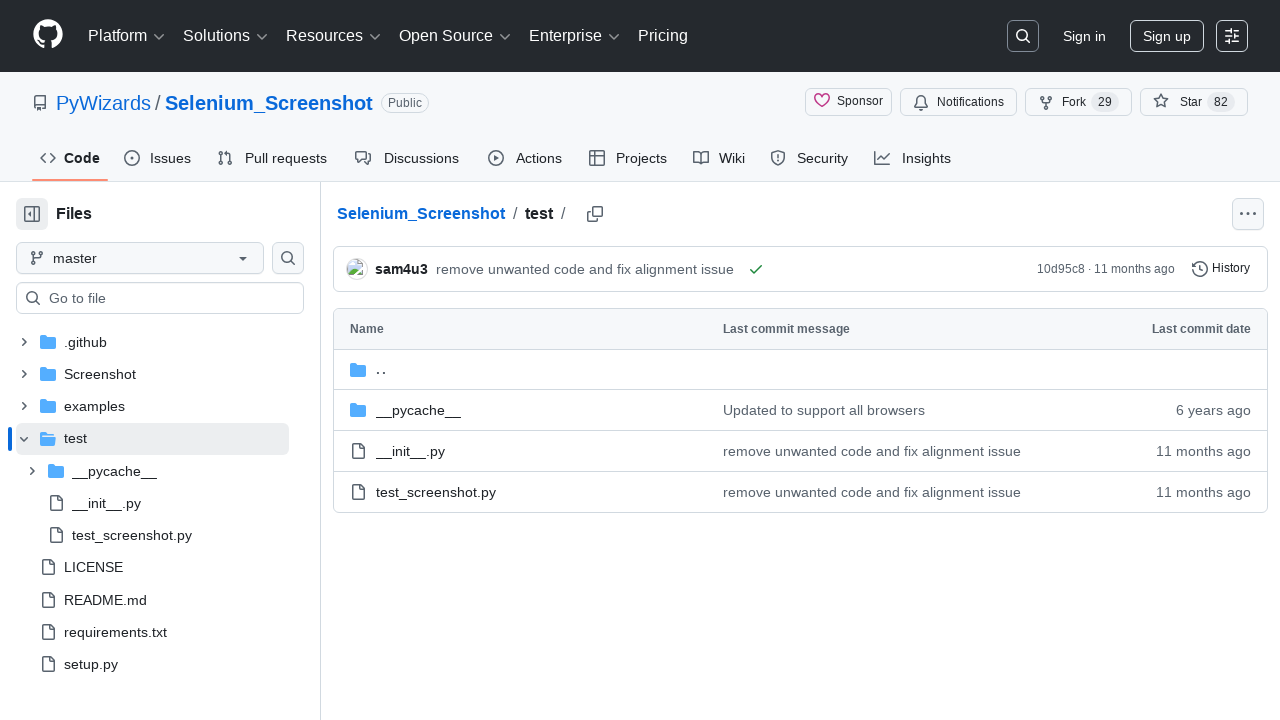

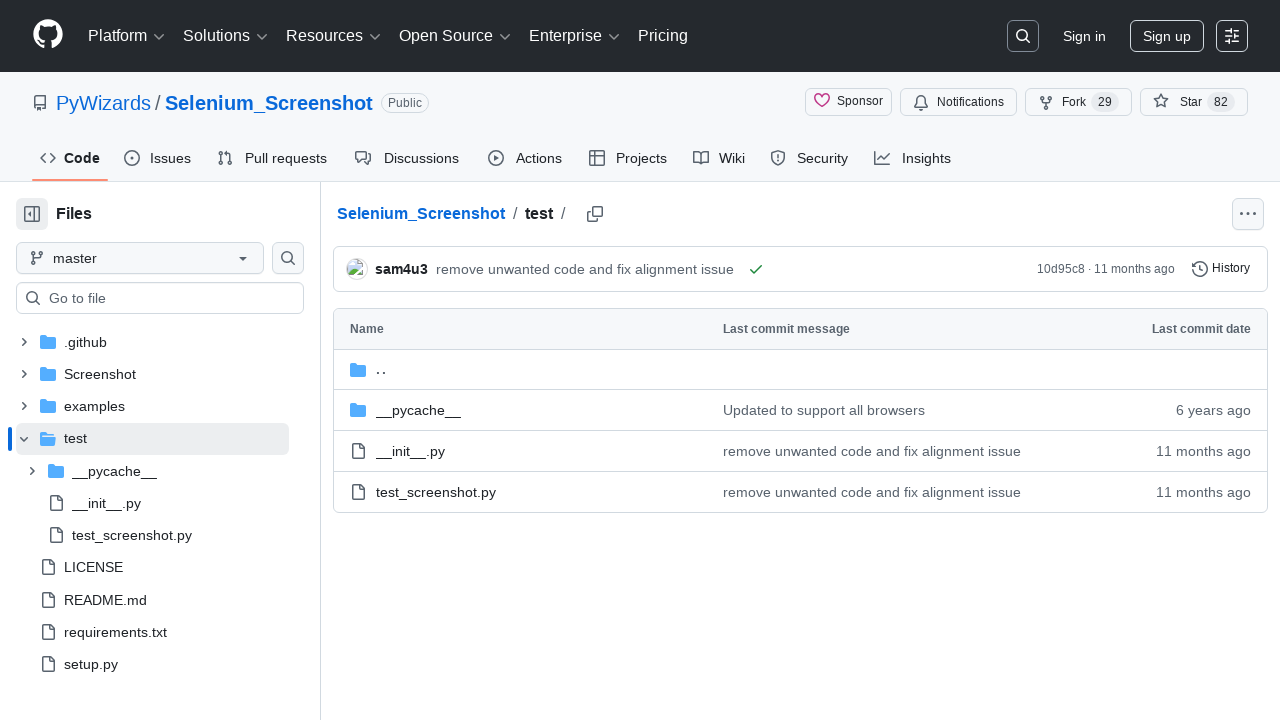